Tests scrolling functionality by navigating to Elements > Links section and scrolling to verify the footer is visible

Starting URL: https://demoqa.com

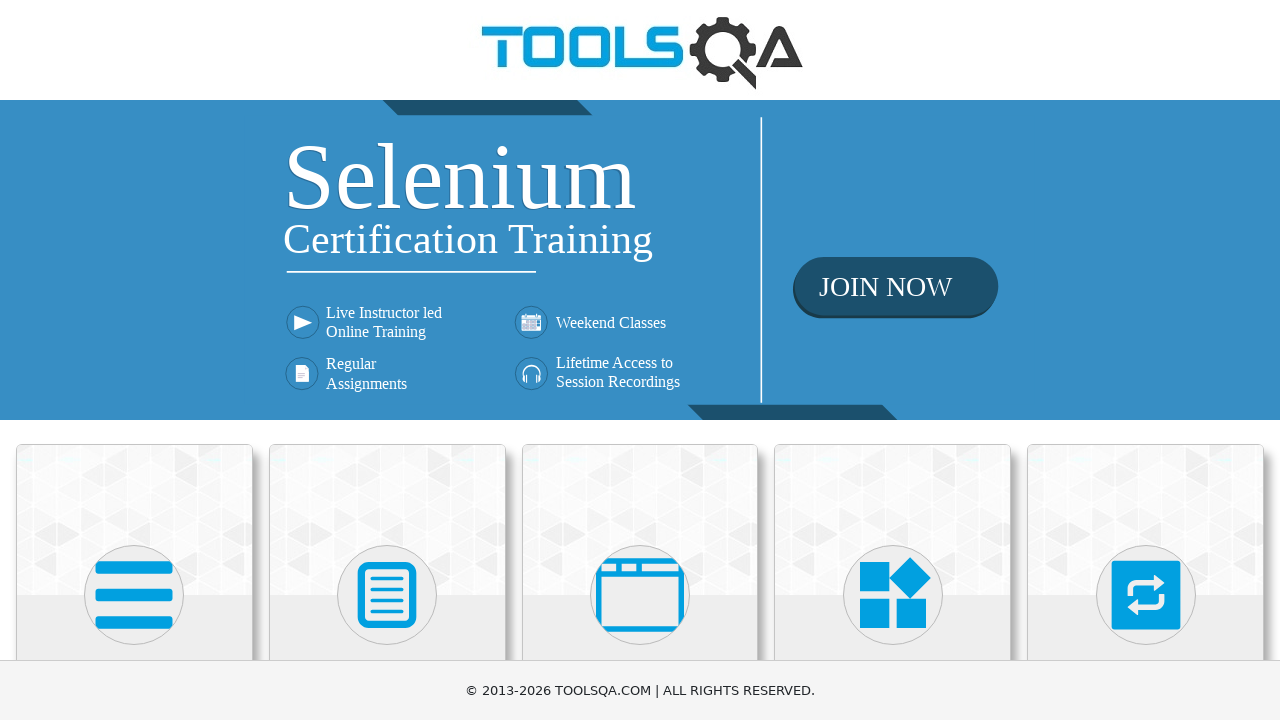

Clicked on Elements tile at (134, 360) on xpath=//div[@class='card mt-4 top-card'][1]//h5[text()='Elements']
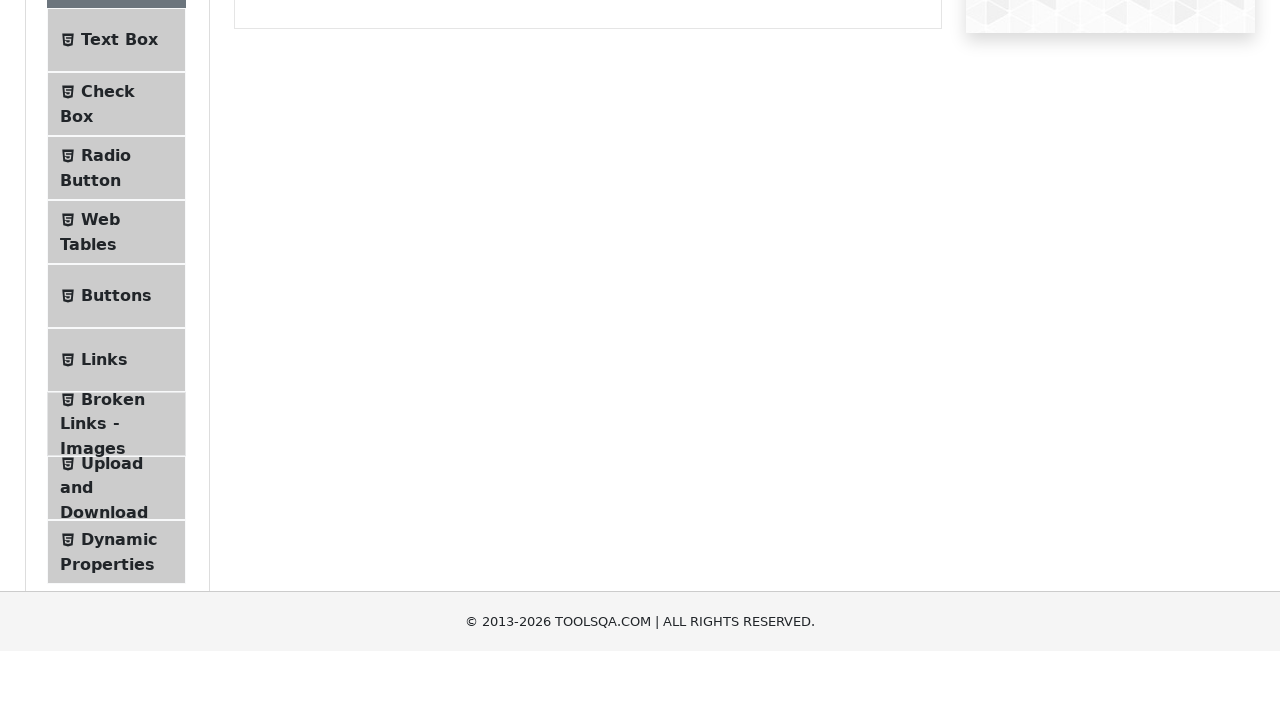

Waited for Elements page to load (networkidle)
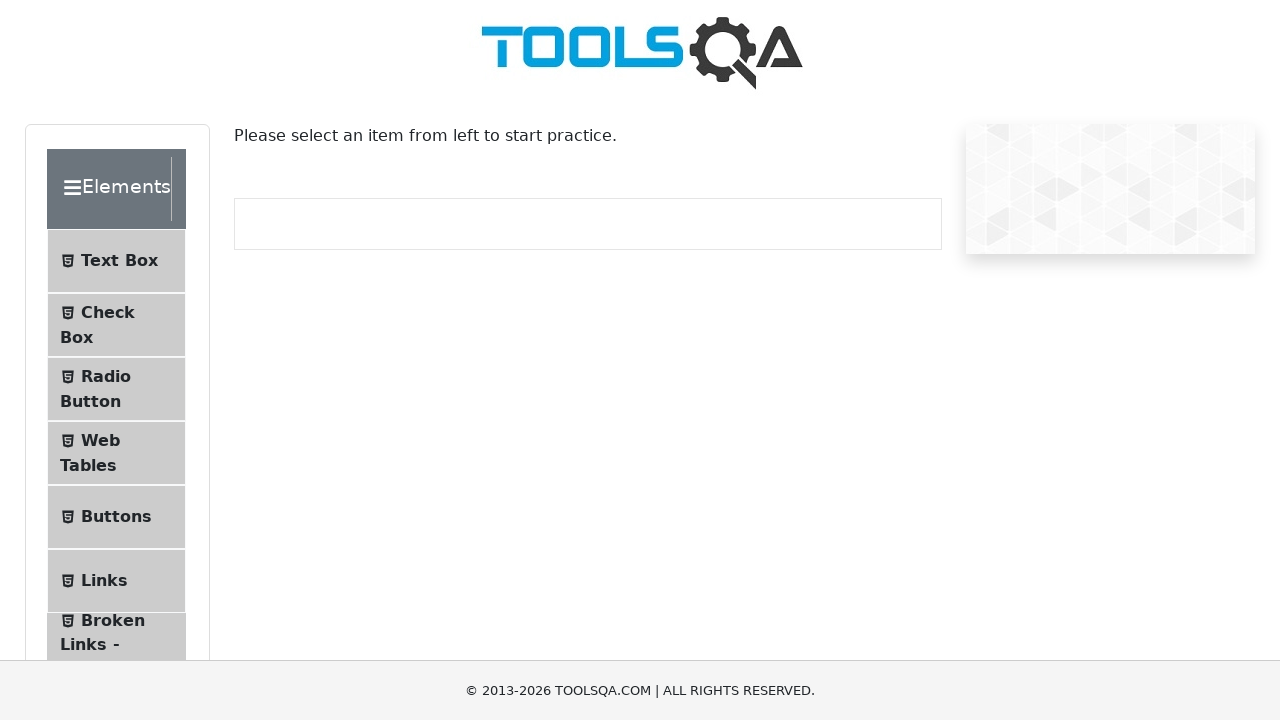

Clicked on Links section at (104, 581) on xpath=//span[text()='Links']
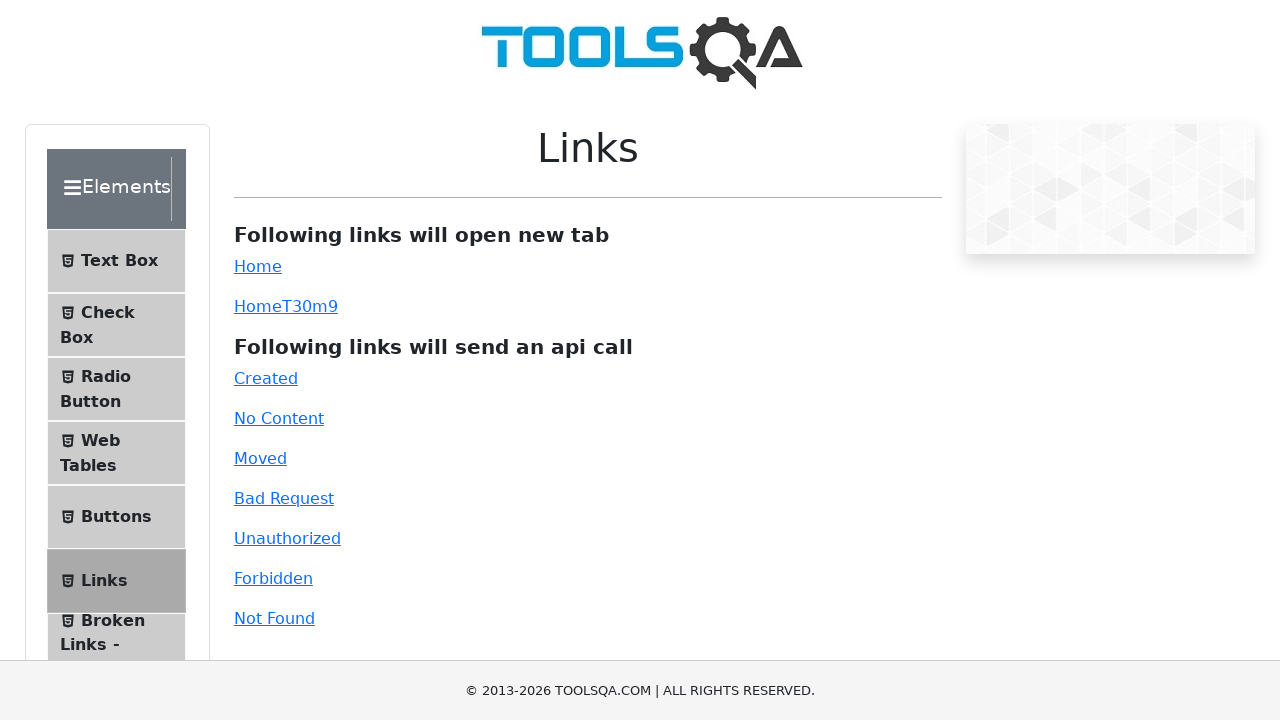

Waited for Links page to load (networkidle)
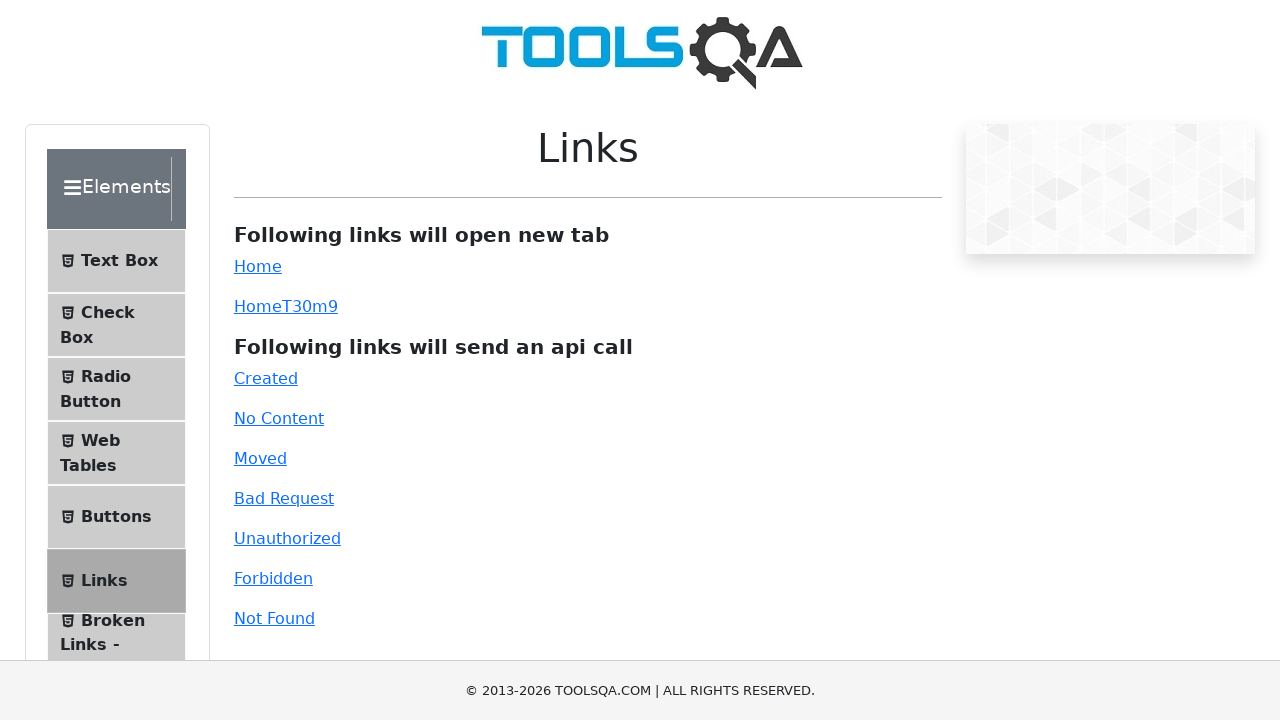

Scrolled to the bottom of the page
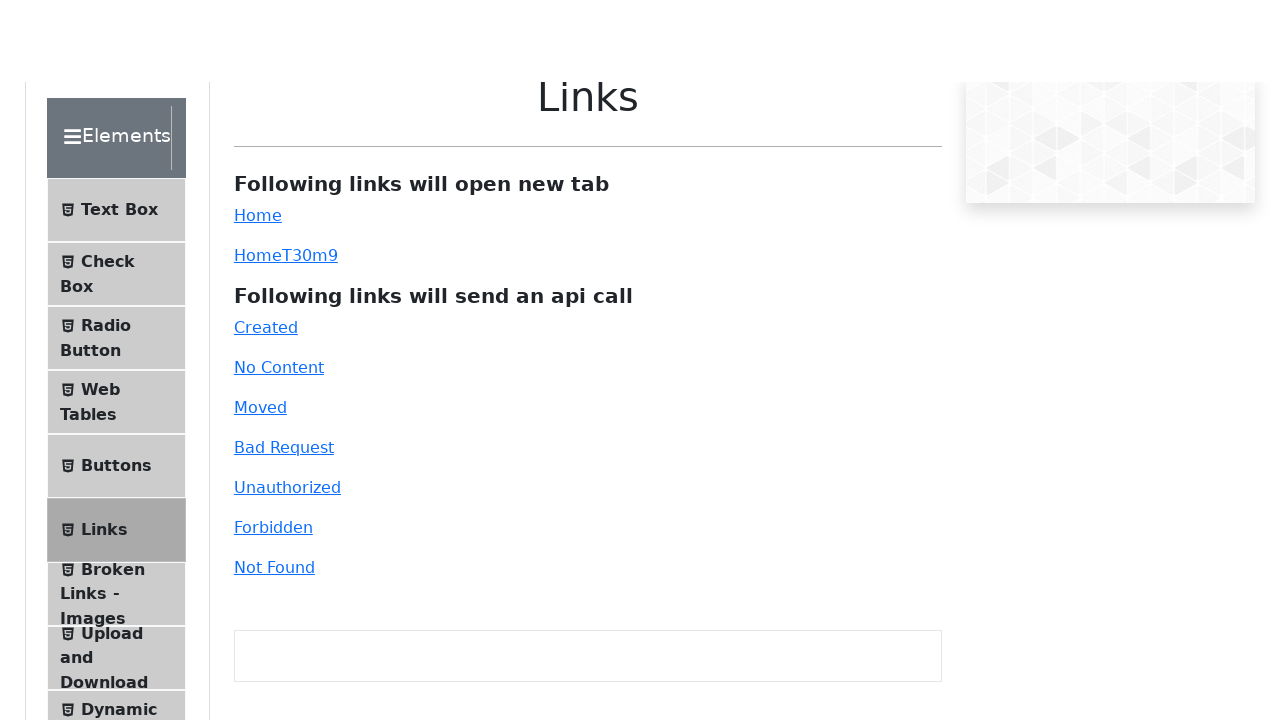

Footer element is now visible
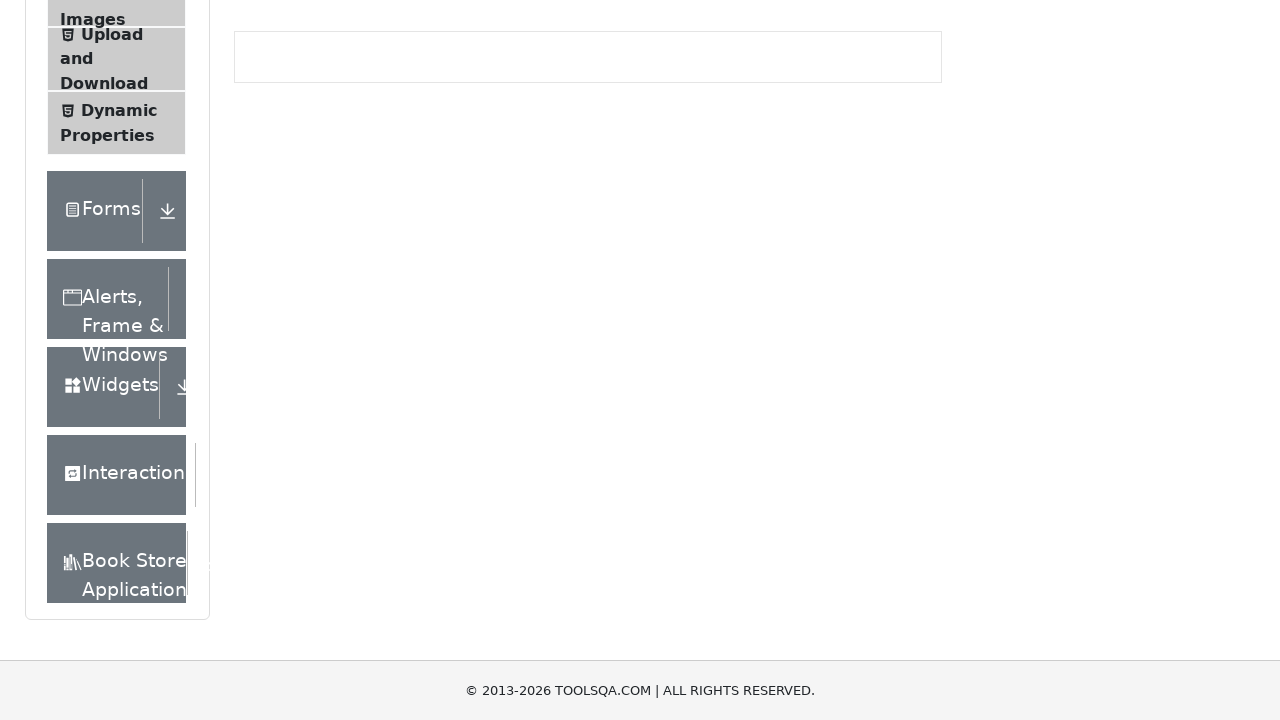

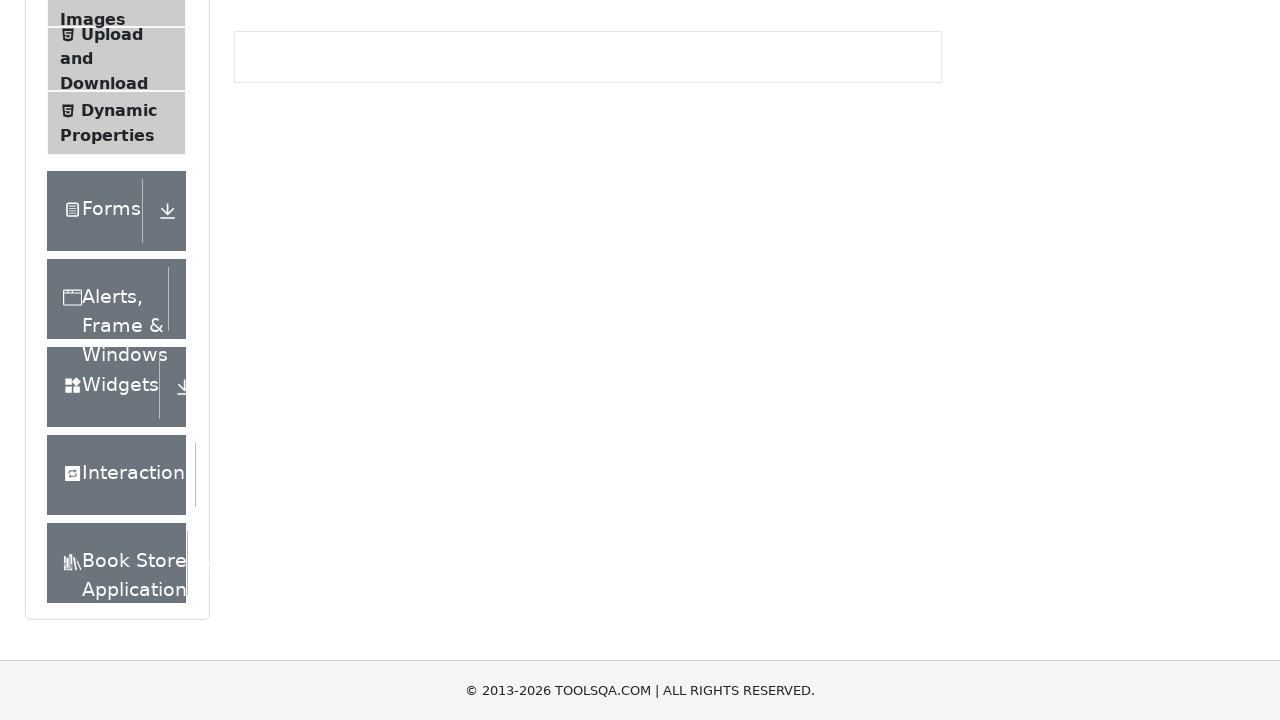